Tests that a todo item is removed if edited to an empty string.

Starting URL: https://demo.playwright.dev/todomvc

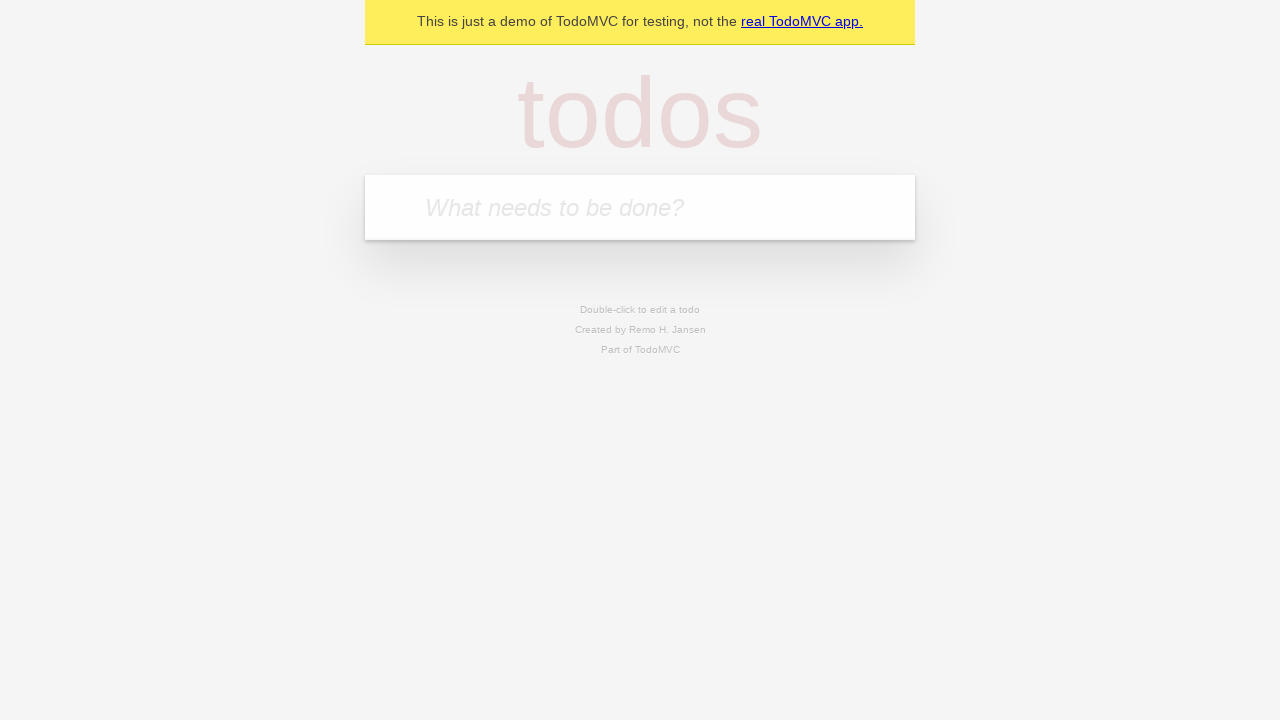

Filled first todo with 'buy some cheese' on internal:attr=[placeholder="What needs to be done?"i]
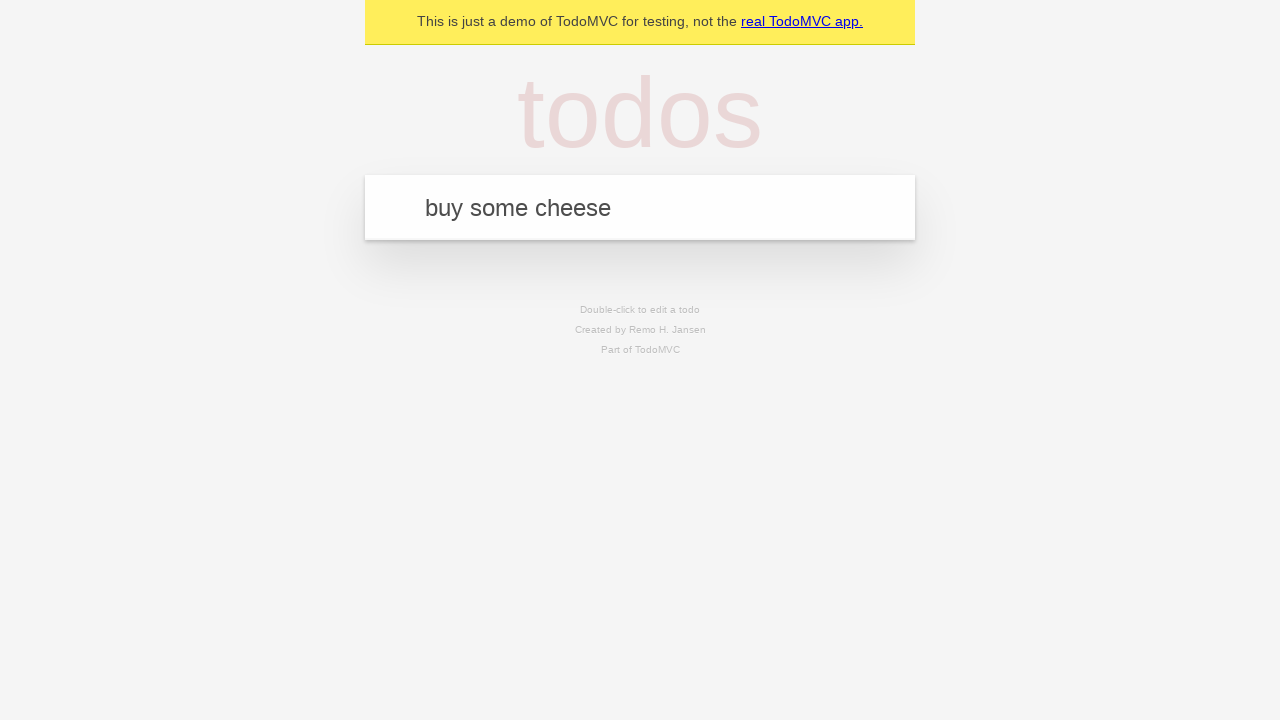

Pressed Enter to create first todo on internal:attr=[placeholder="What needs to be done?"i]
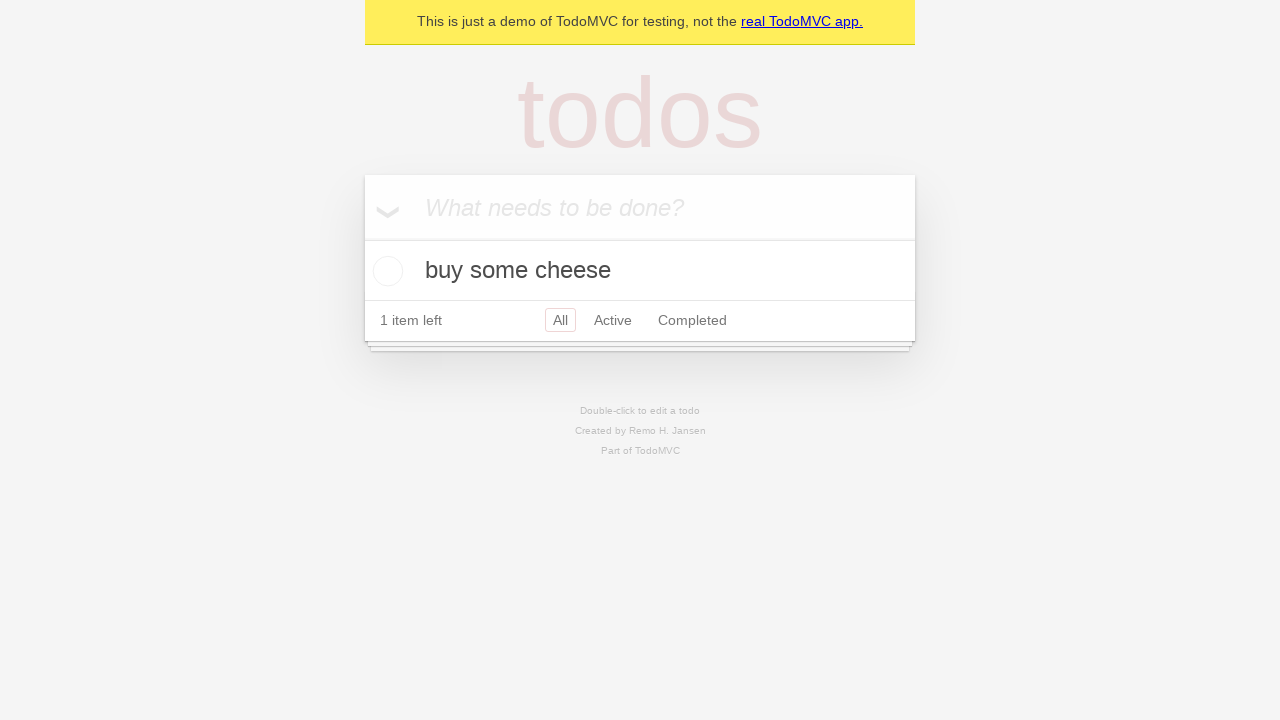

Filled second todo with 'feed the cat' on internal:attr=[placeholder="What needs to be done?"i]
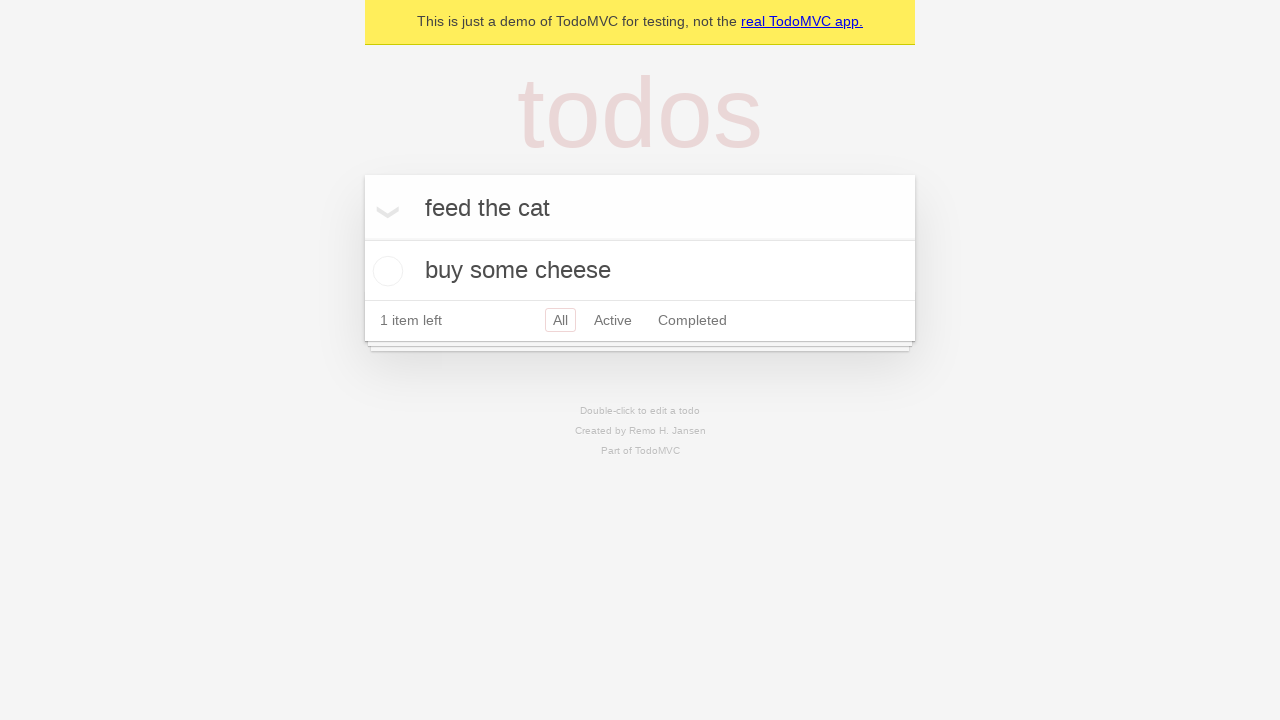

Pressed Enter to create second todo on internal:attr=[placeholder="What needs to be done?"i]
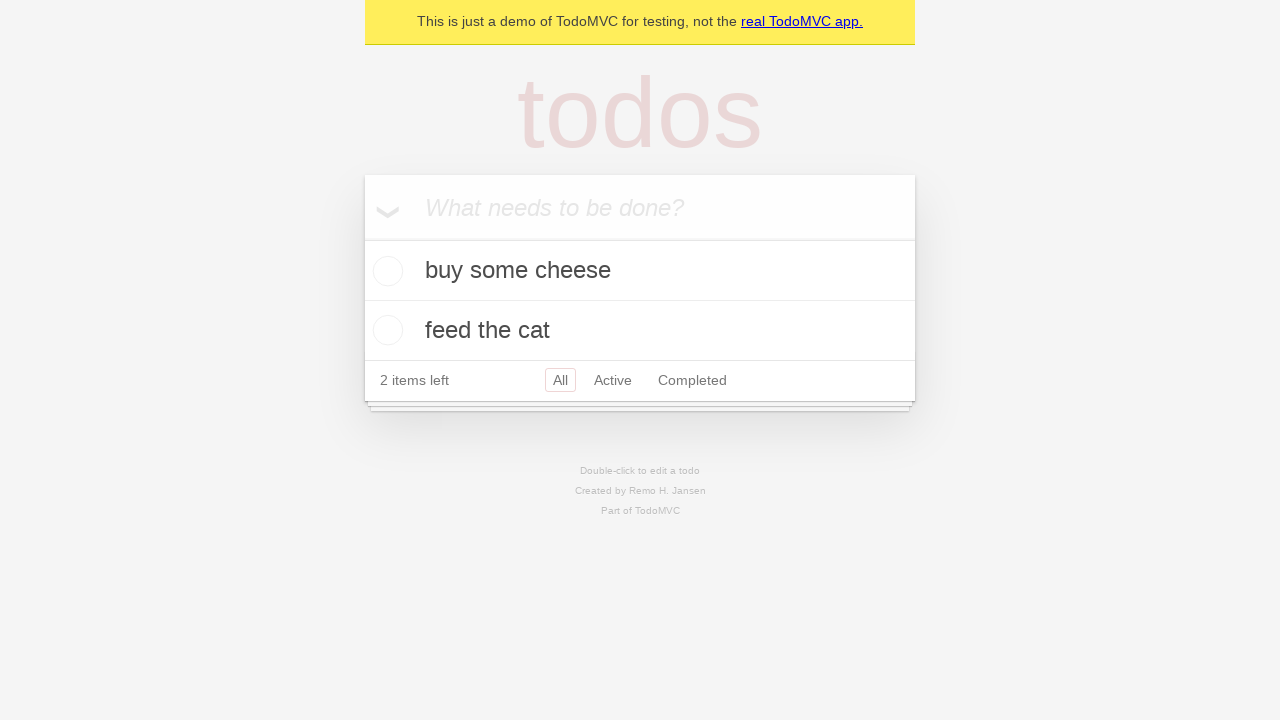

Filled third todo with 'book a doctors appointment' on internal:attr=[placeholder="What needs to be done?"i]
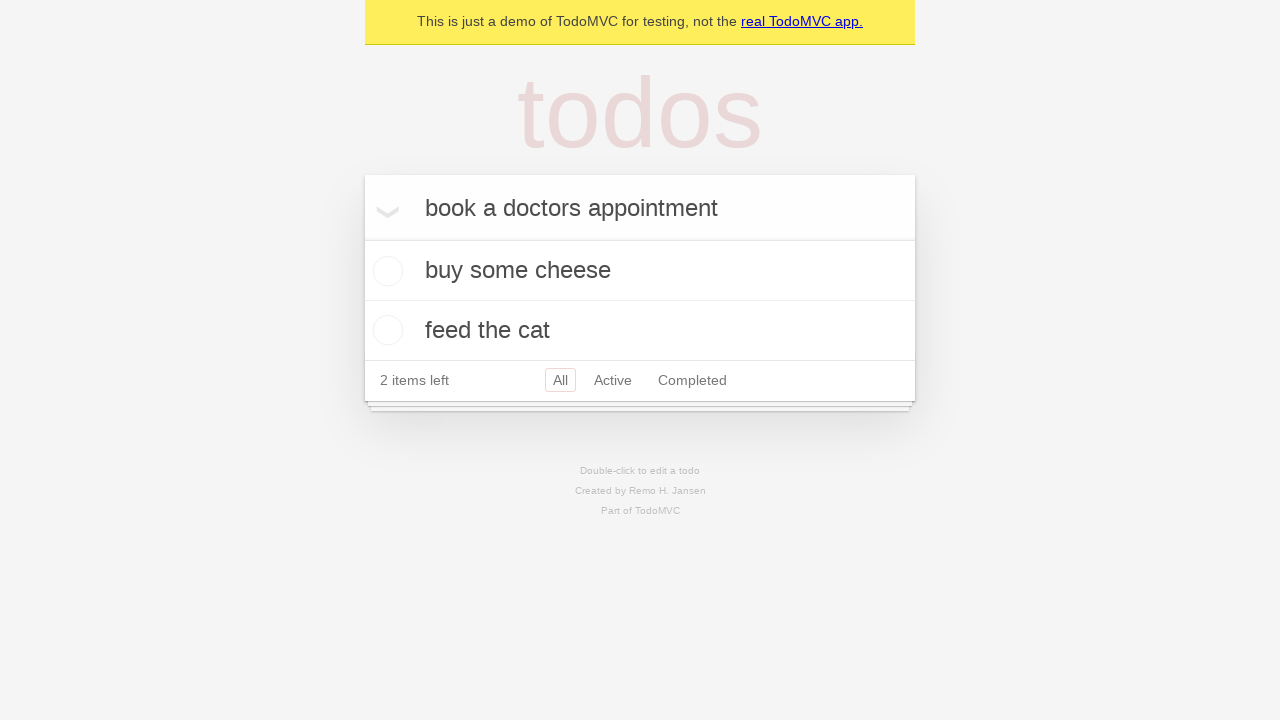

Pressed Enter to create third todo on internal:attr=[placeholder="What needs to be done?"i]
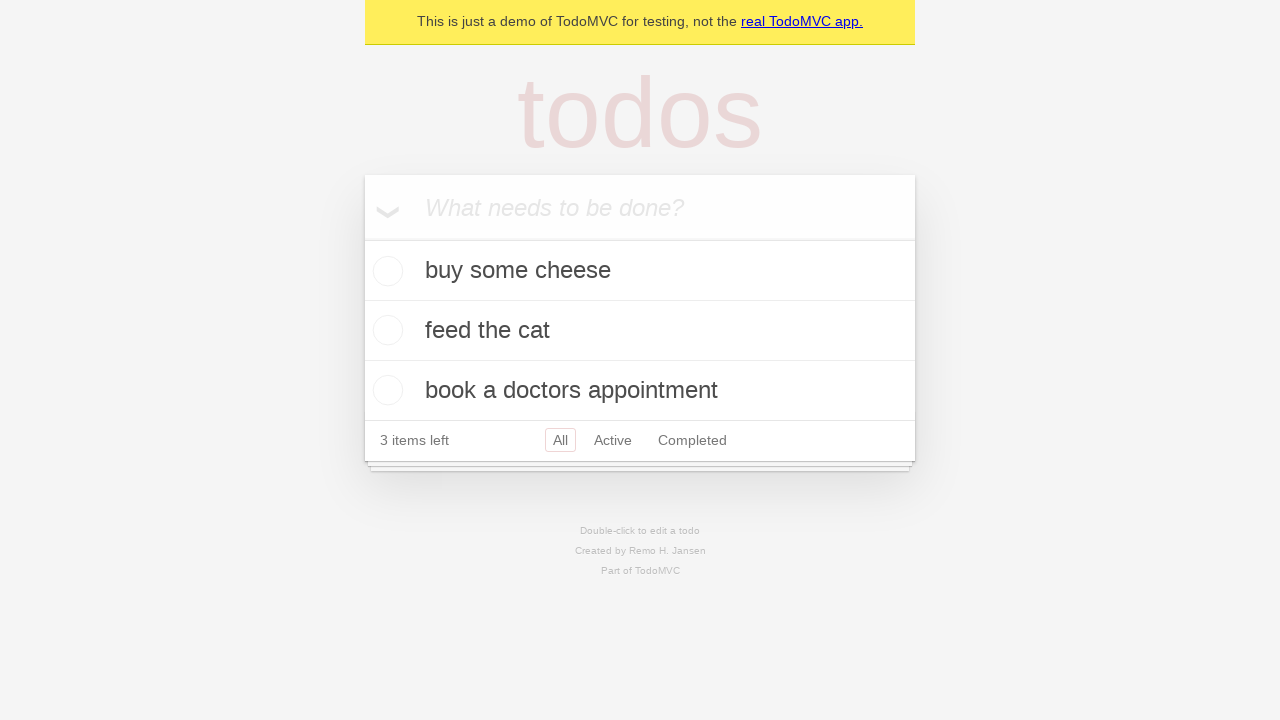

Double-clicked second todo item to enter edit mode at (640, 331) on internal:testid=[data-testid="todo-item"s] >> nth=1
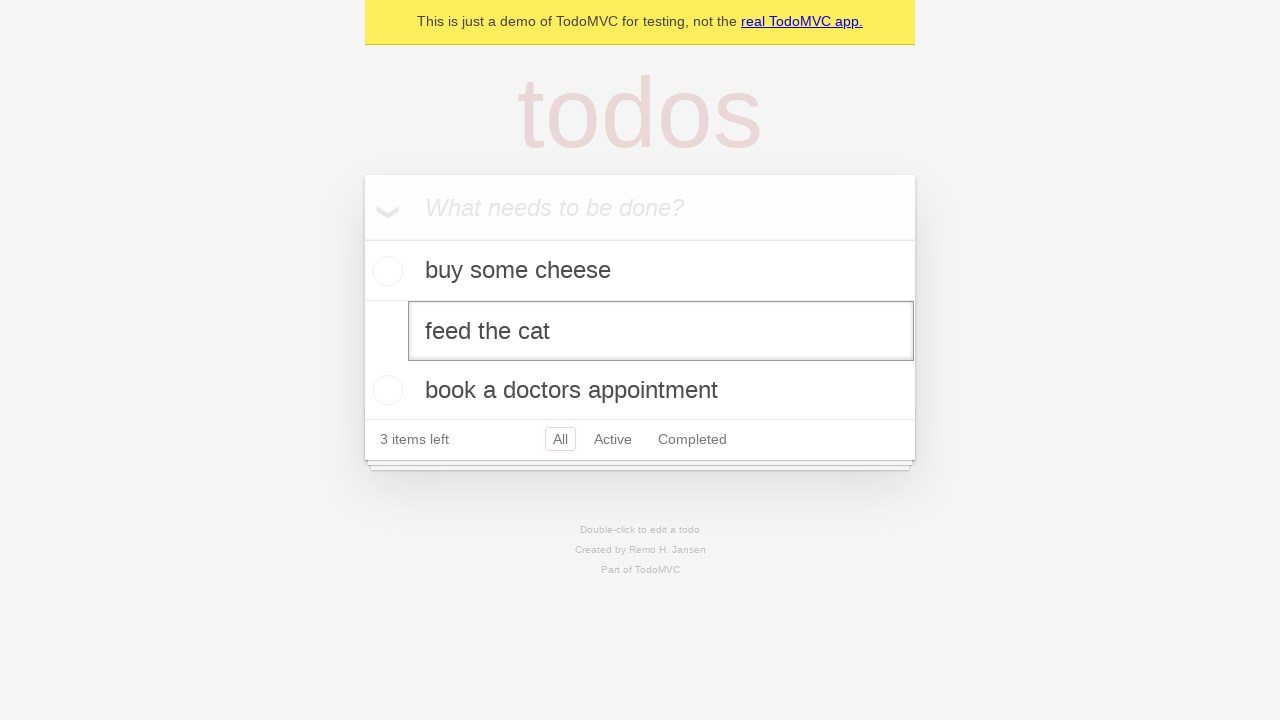

Cleared the edit textbox by filling with empty string on internal:testid=[data-testid="todo-item"s] >> nth=1 >> internal:role=textbox[nam
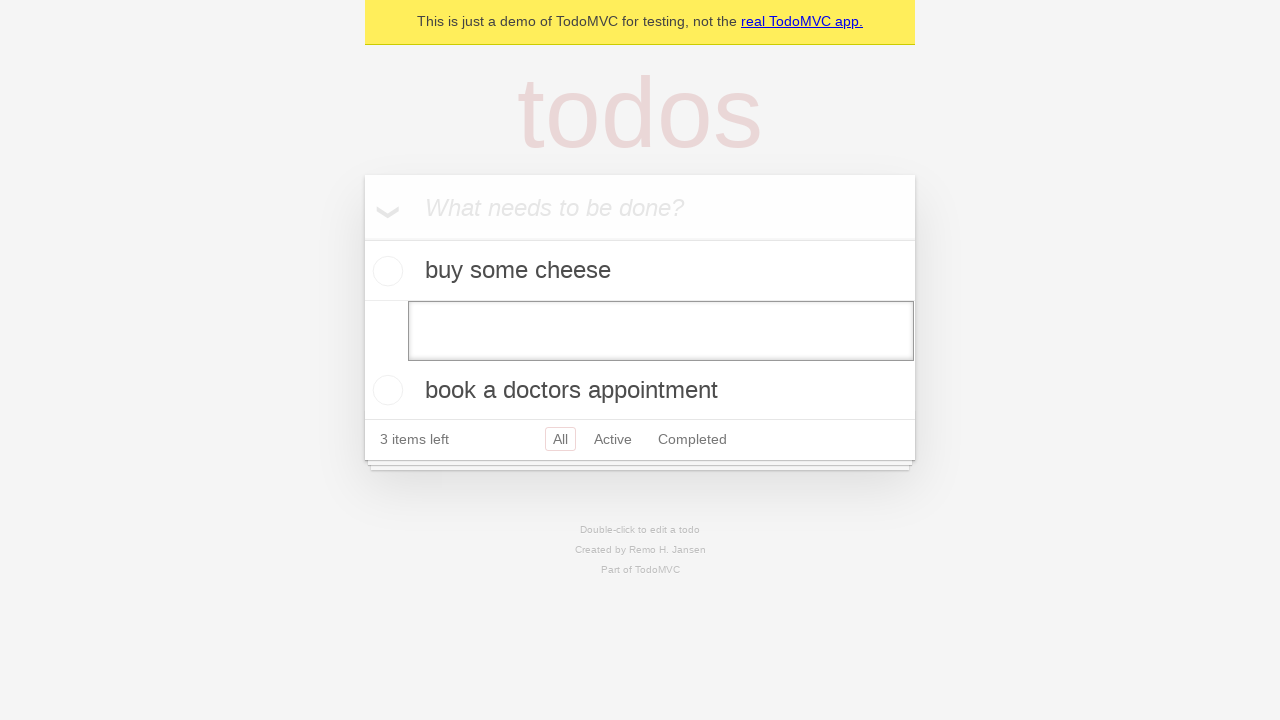

Pressed Enter to confirm empty edit, removing the todo item on internal:testid=[data-testid="todo-item"s] >> nth=1 >> internal:role=textbox[nam
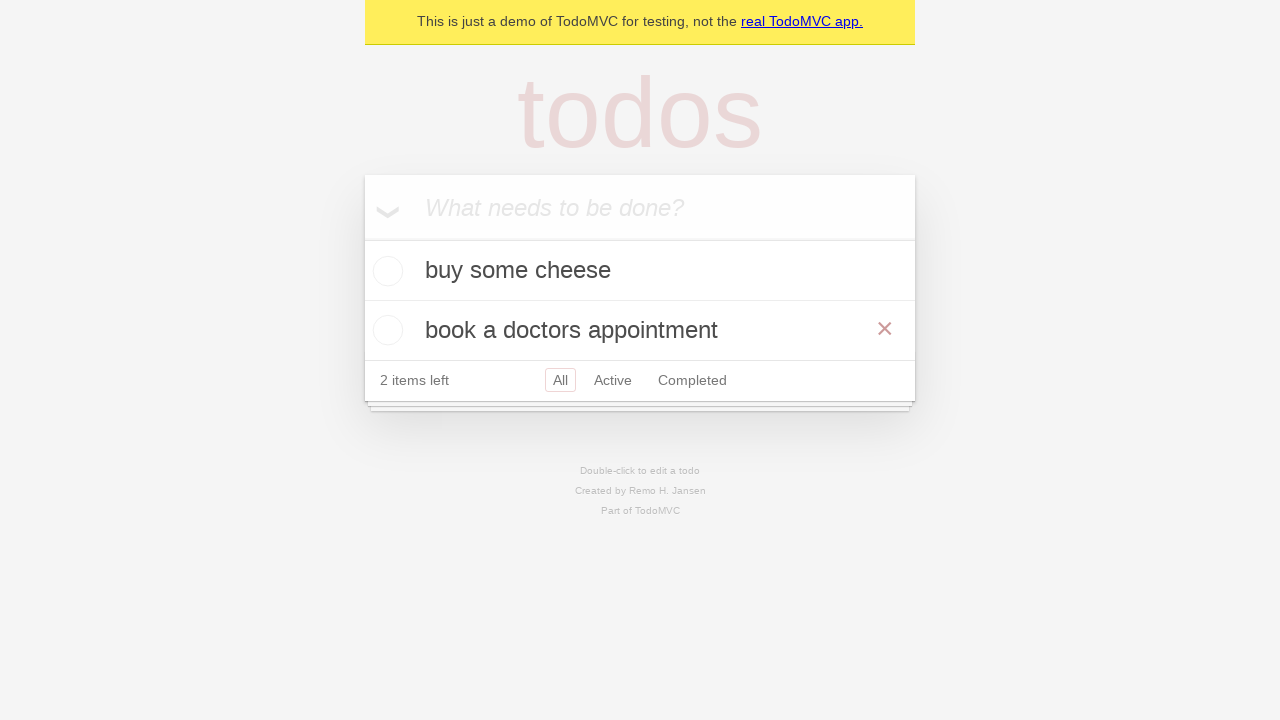

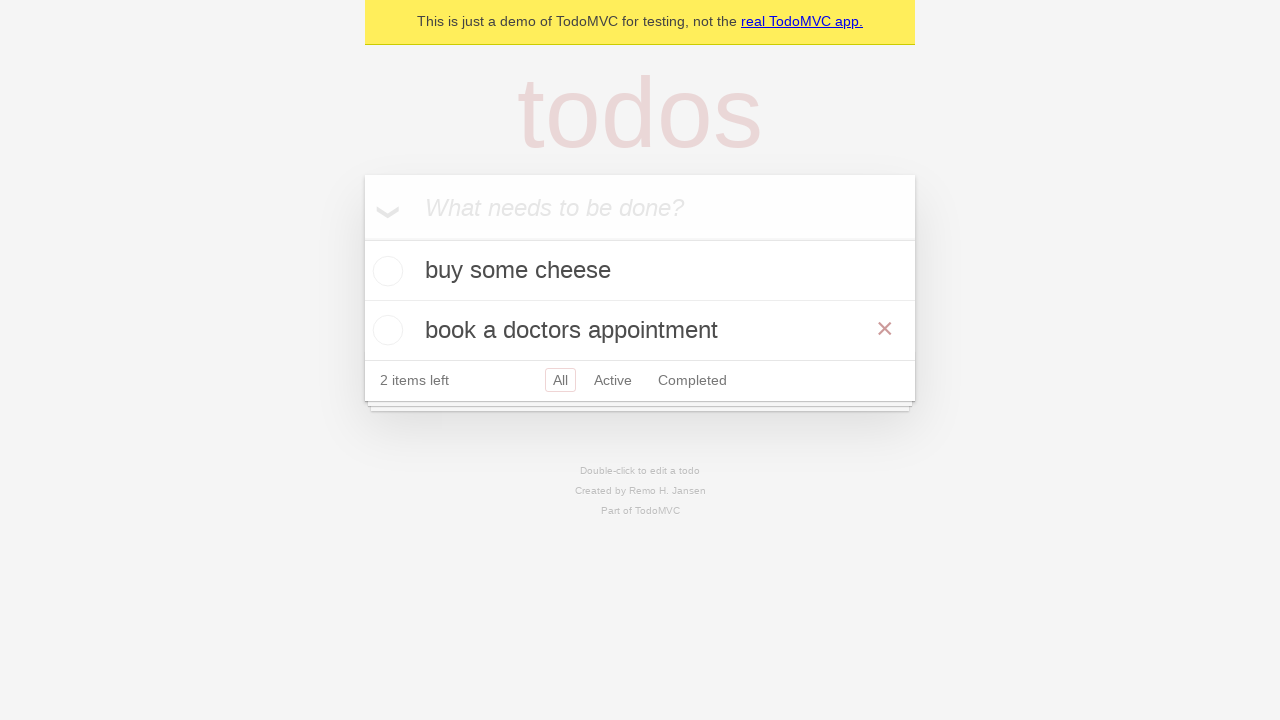